Tests dropdown selection by choosing different options in sequence

Starting URL: http://the-internet.herokuapp.com/

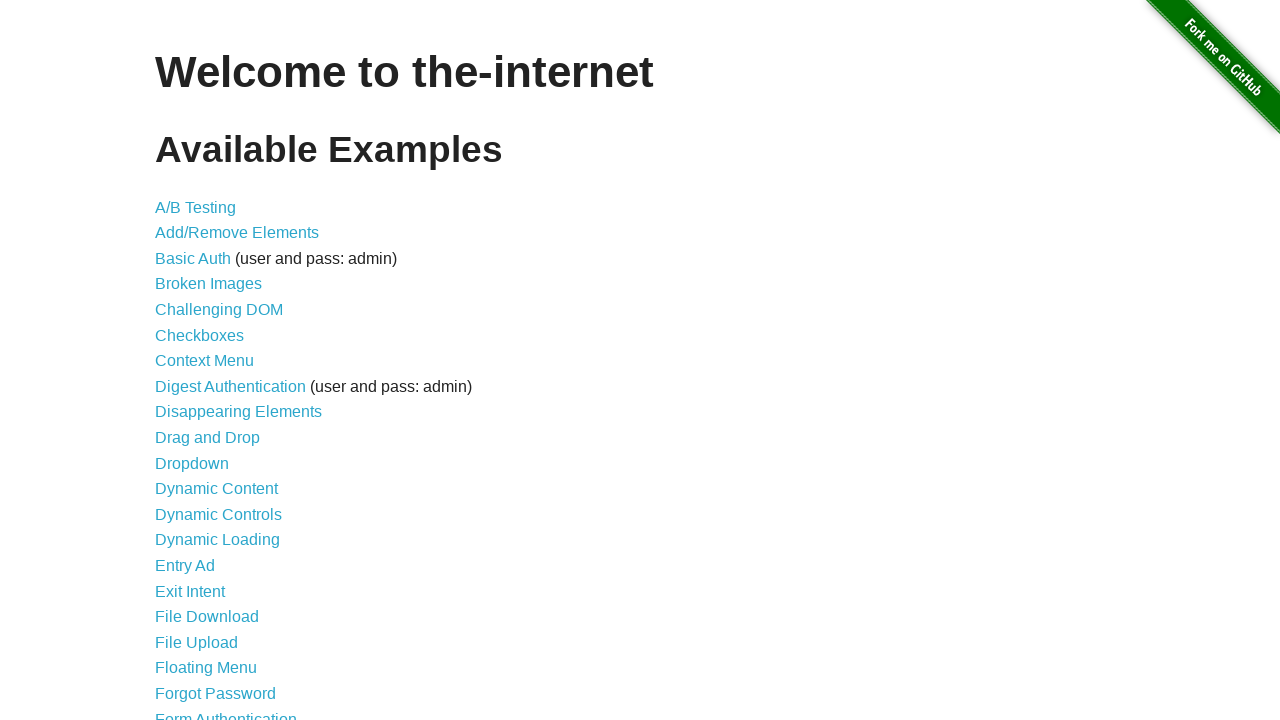

Clicked on dropdown link at (192, 463) on a[href='/dropdown']
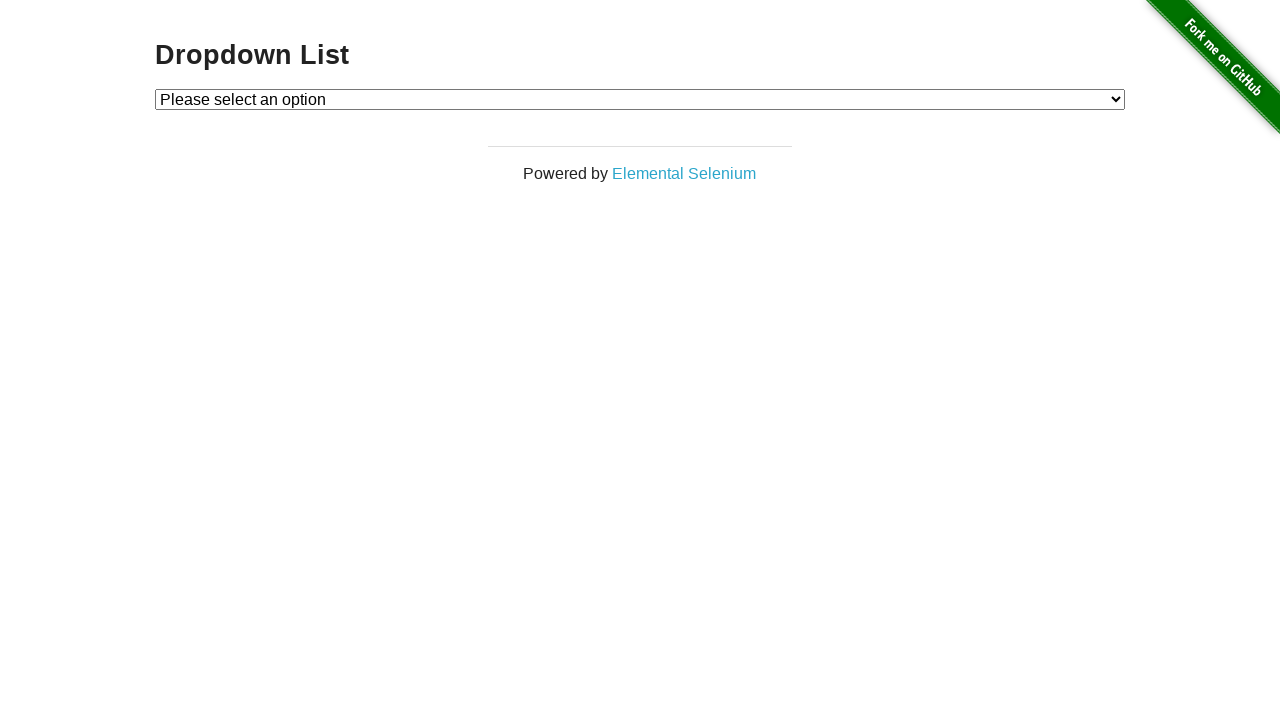

Selected Option 2 by visible text on #dropdown
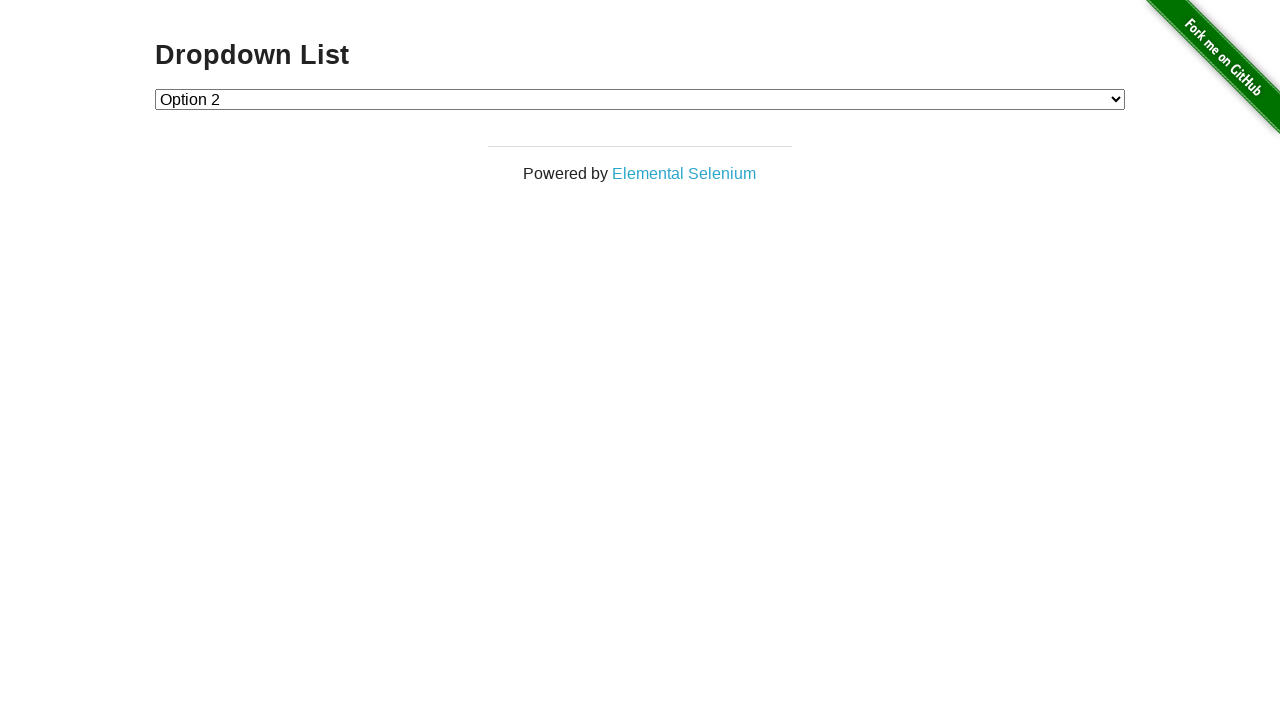

Selected Option 1 by value on #dropdown
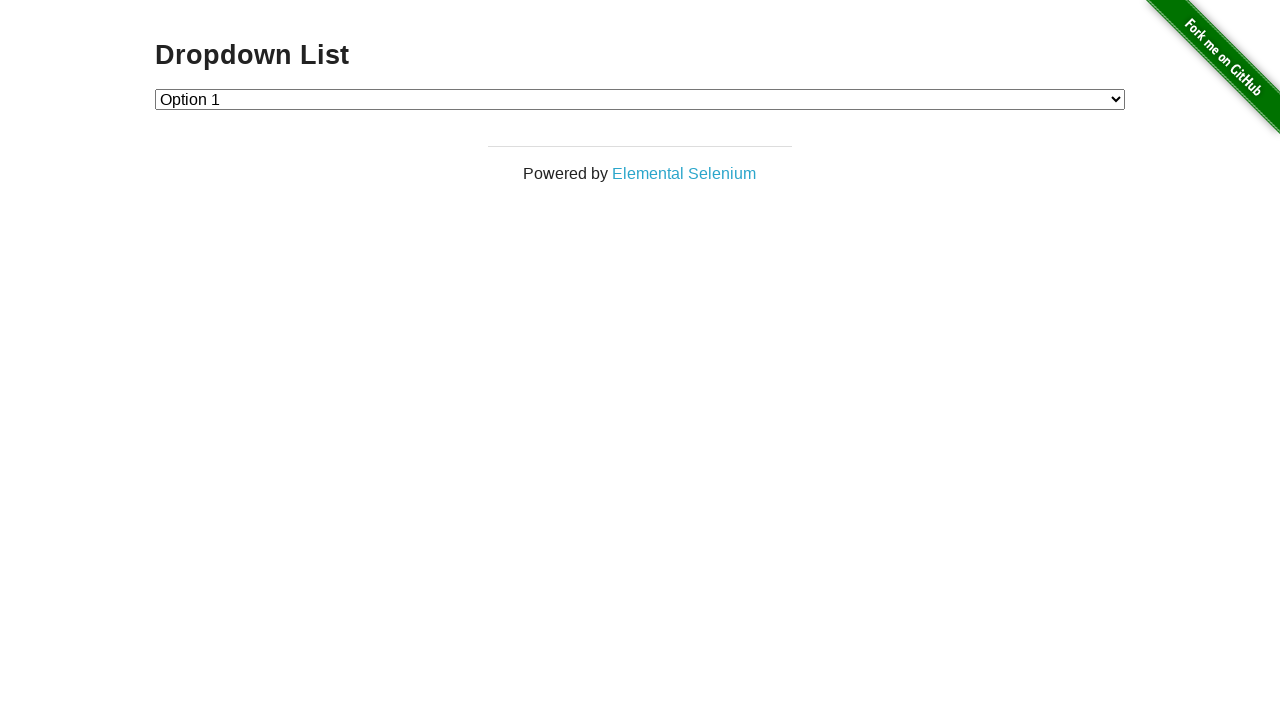

Selected Option 2 by index on #dropdown
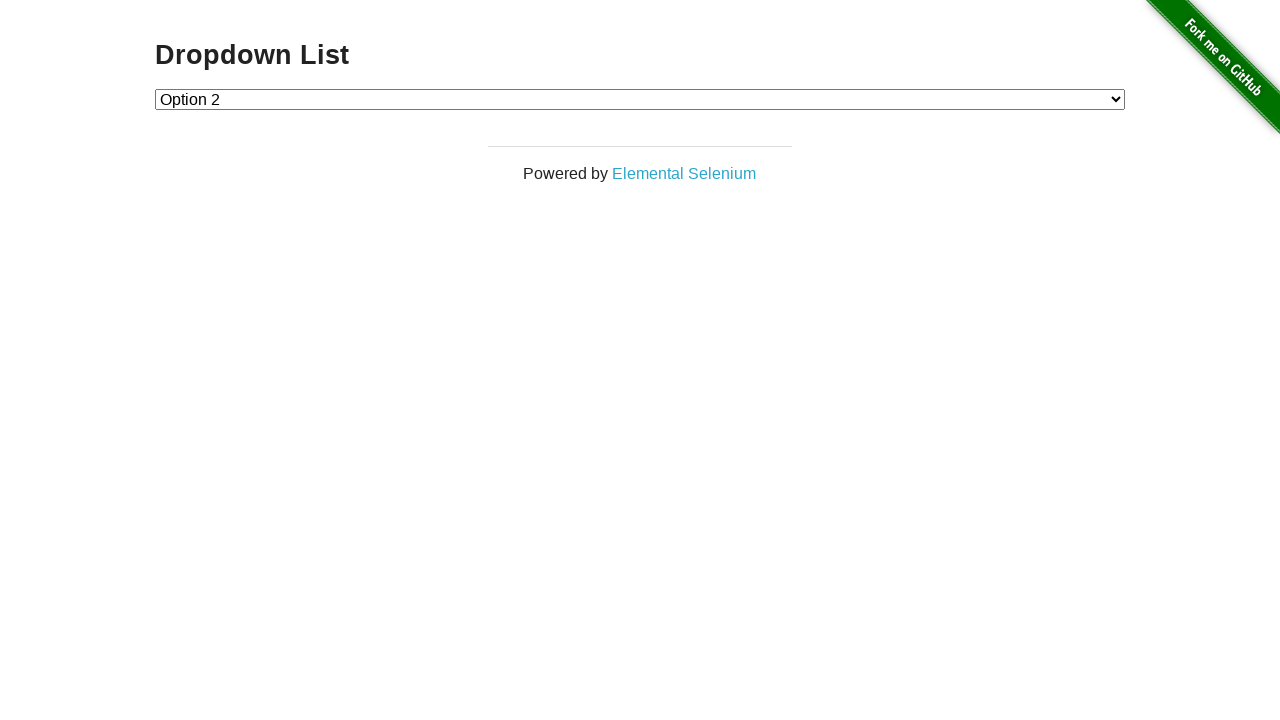

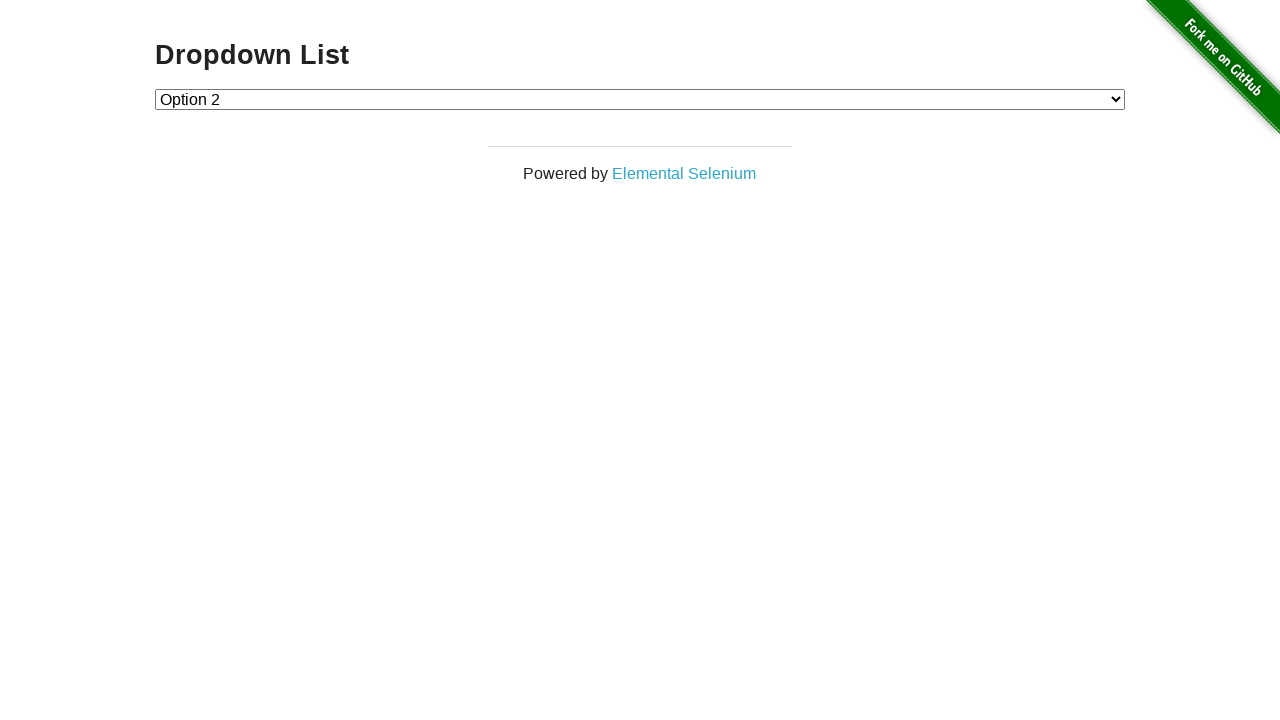